Navigates to VWO app page and clicks on the "free trial" link to test navigation functionality

Starting URL: https://app.vwo.com

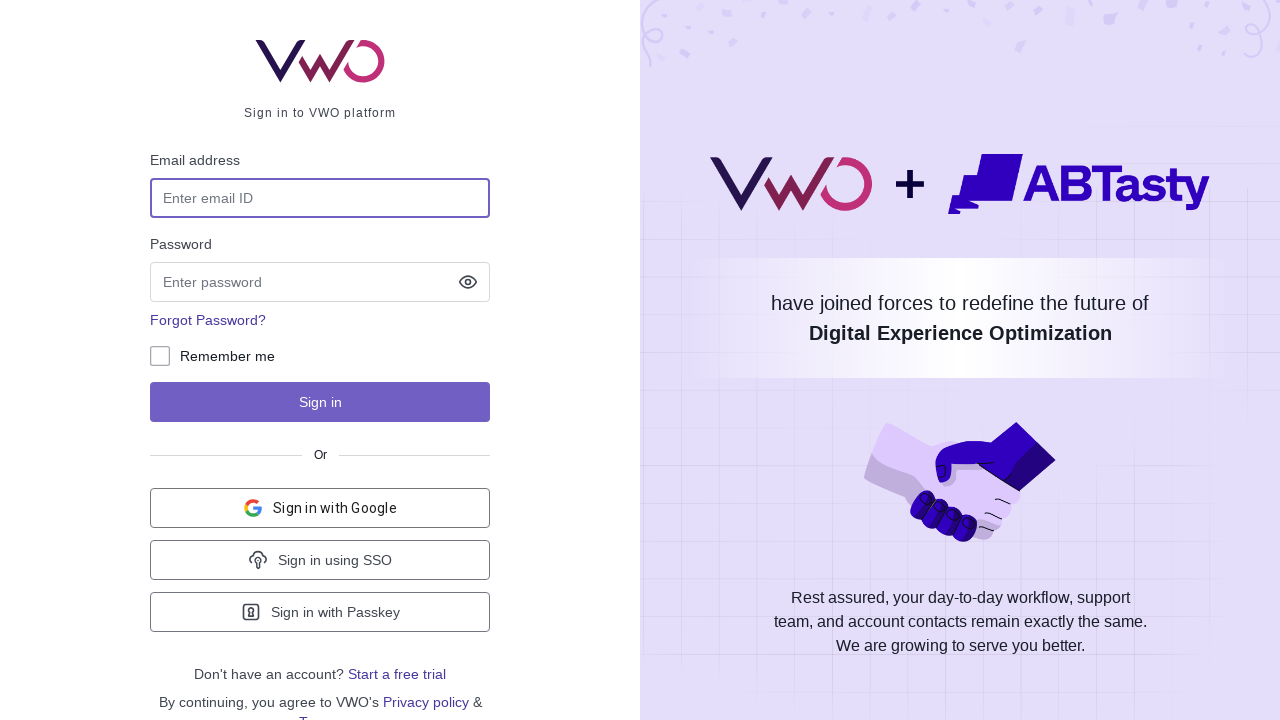

Clicked on the 'free trial' link at (397, 674) on internal:text="free trial"i
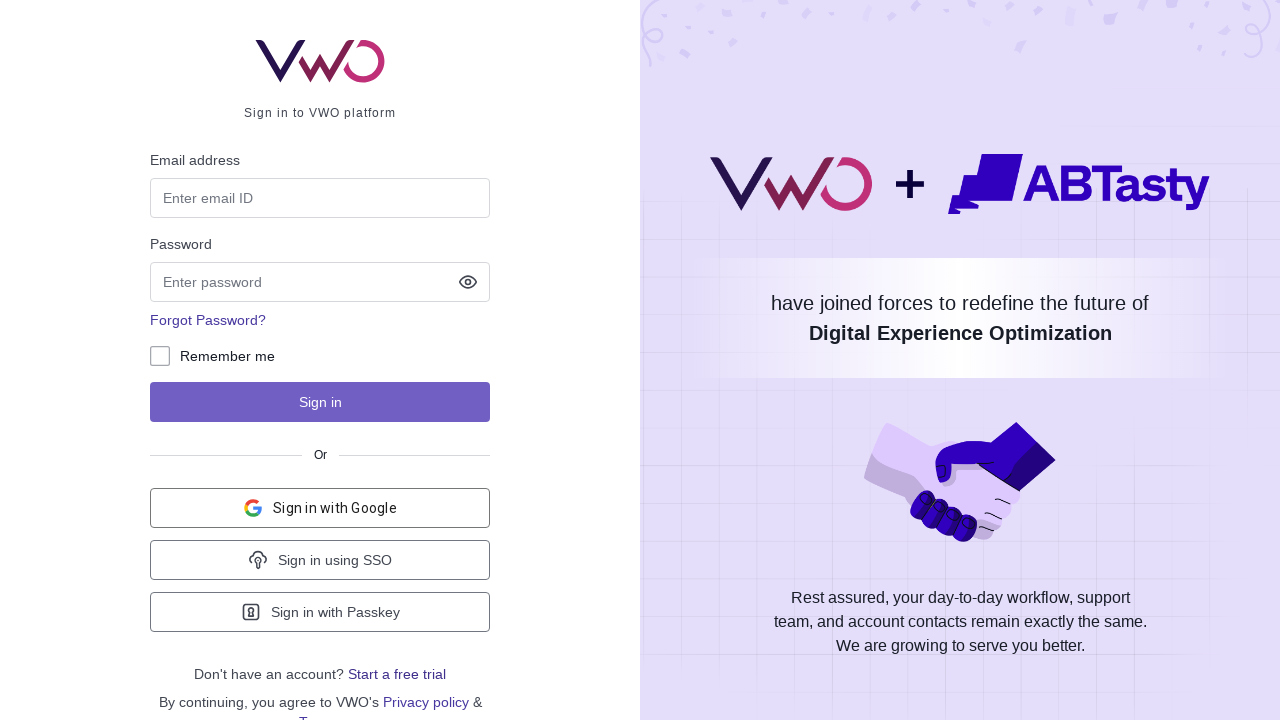

Waited for page to load completely (networkidle)
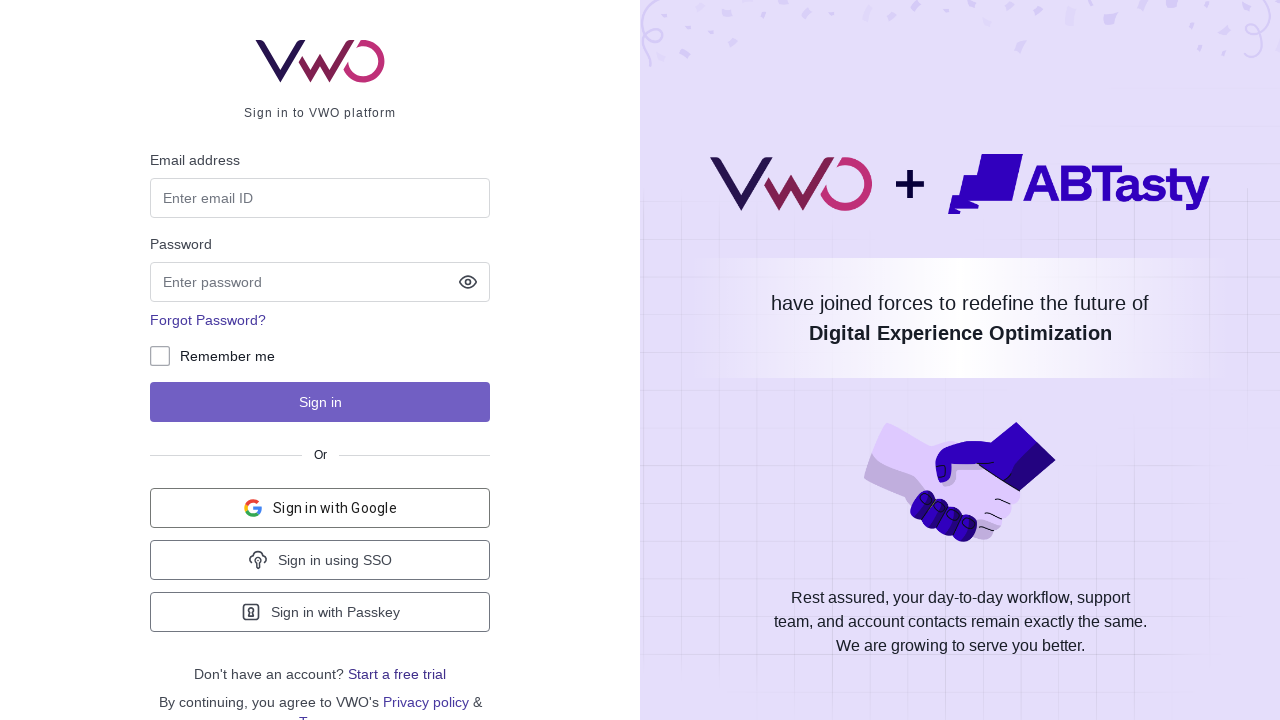

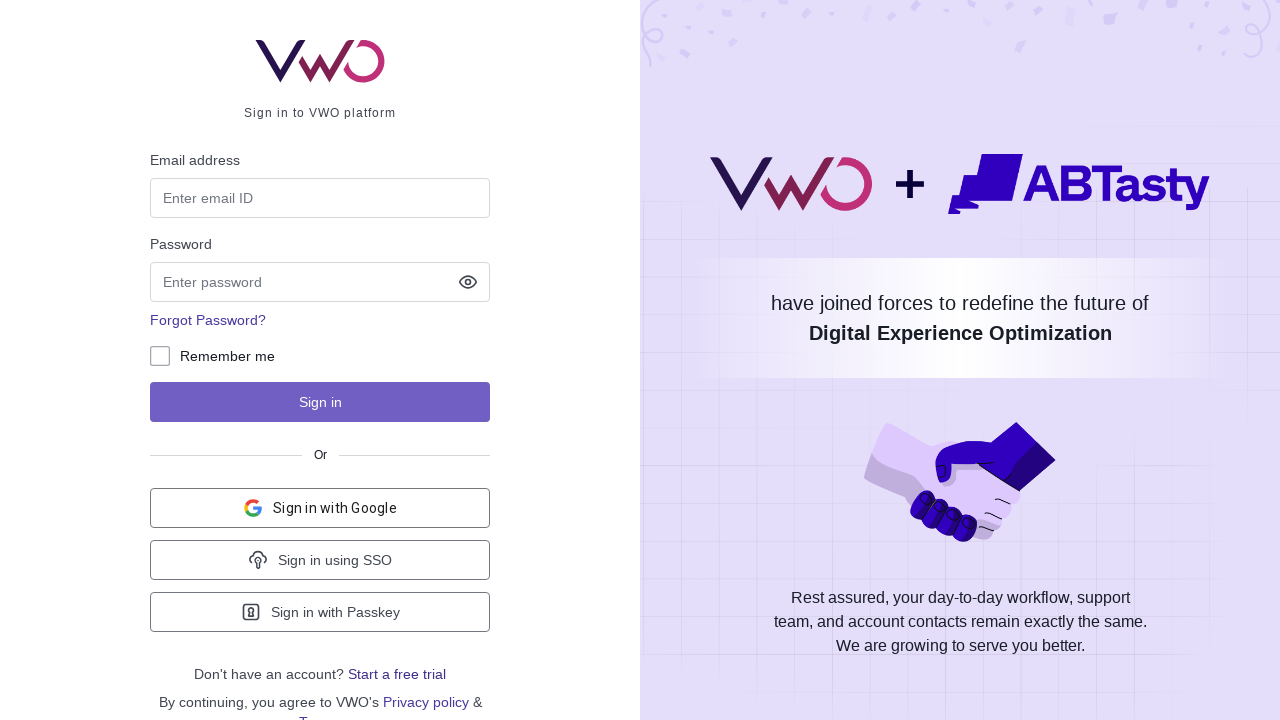